Tests a verification flow by clicking a verify button and checking that a success message is displayed

Starting URL: http://suninjuly.github.io/wait1.html

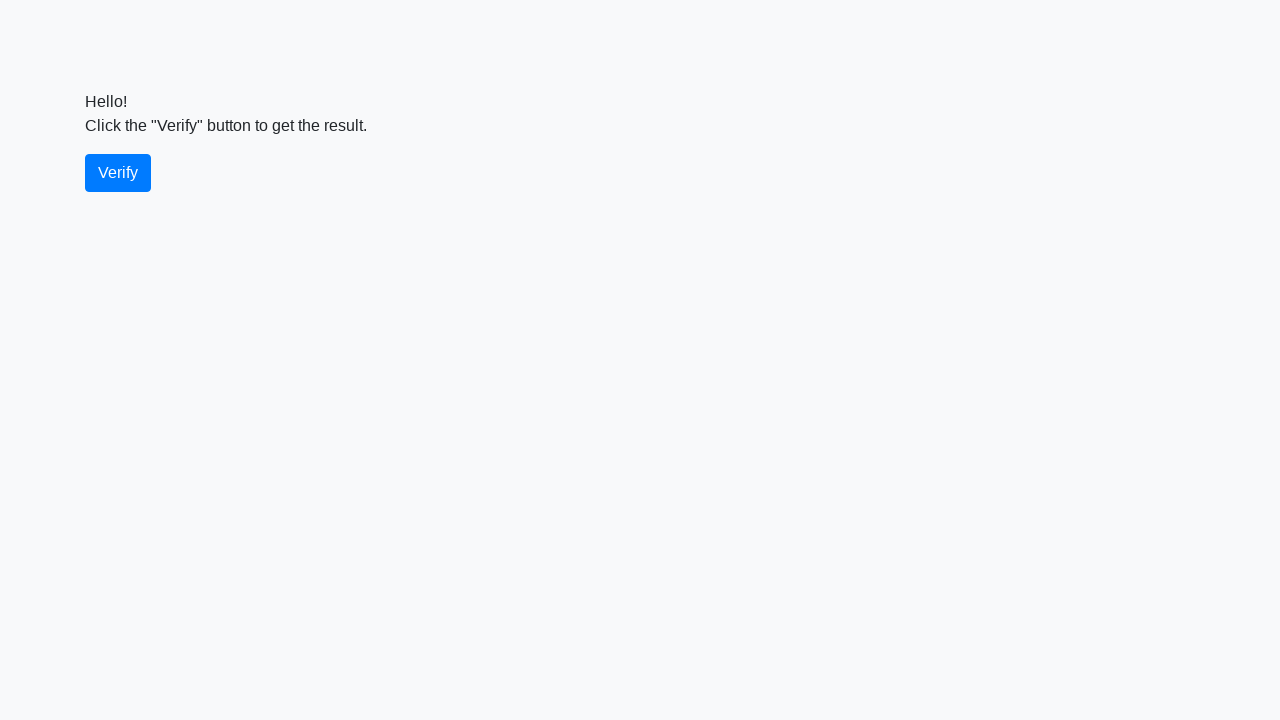

Page loaded and domcontentloaded state reached
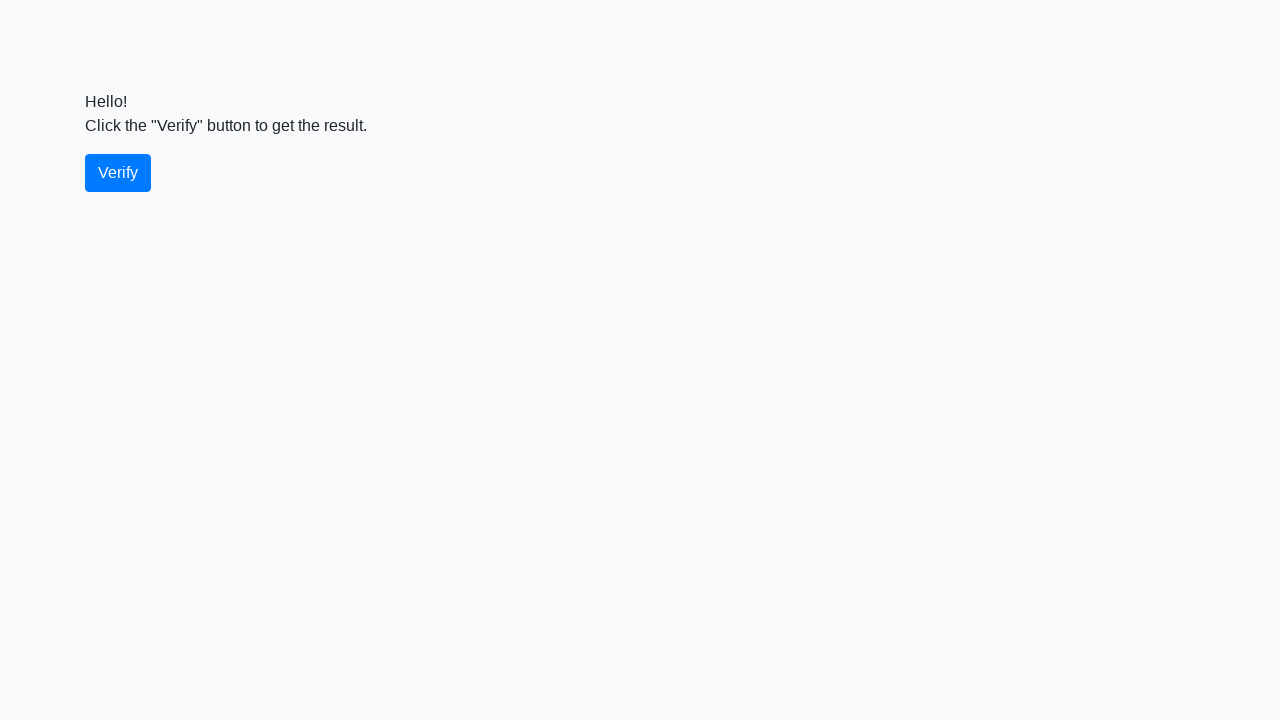

Clicked the verify button at (118, 173) on #verify
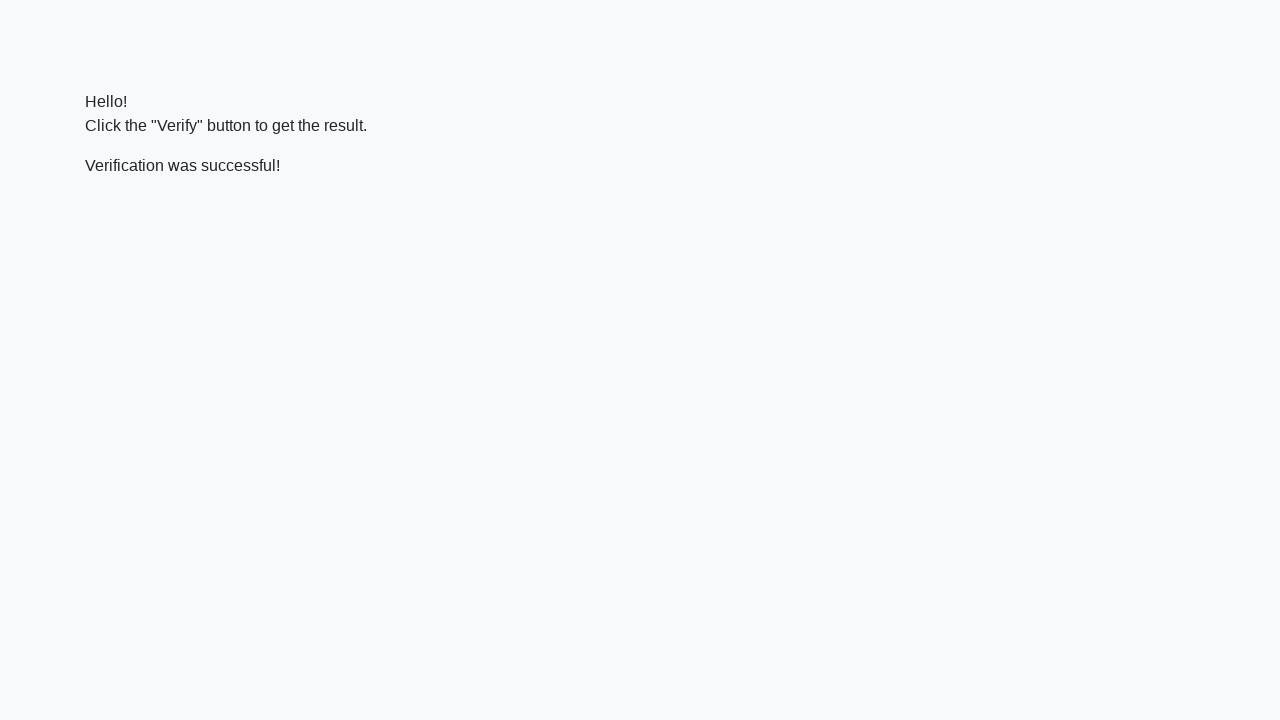

Success message became visible
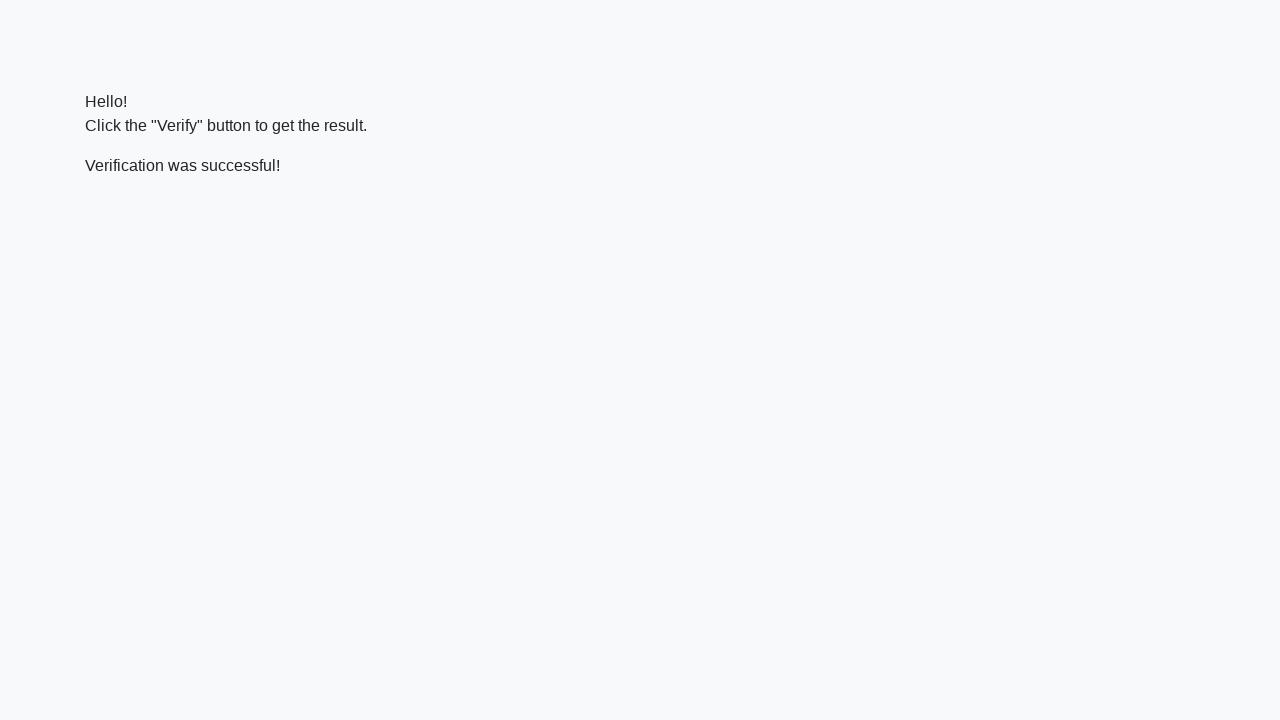

Verified that success message contains 'successful'
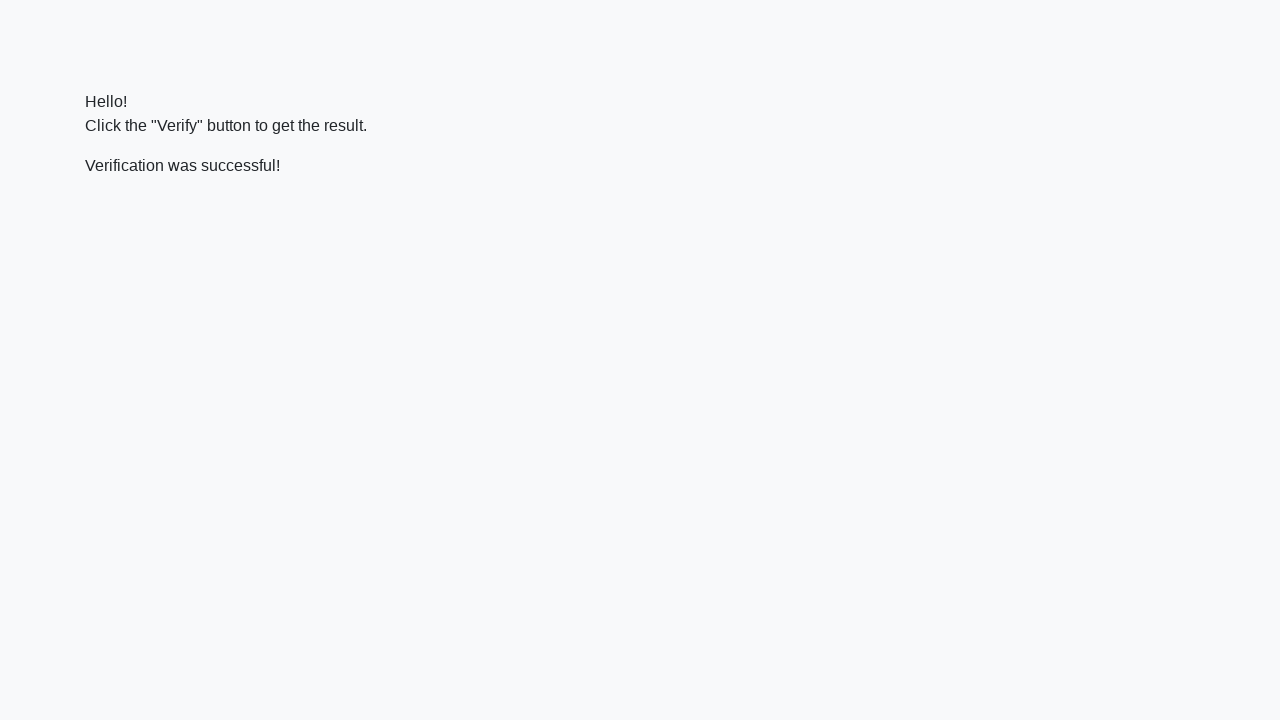

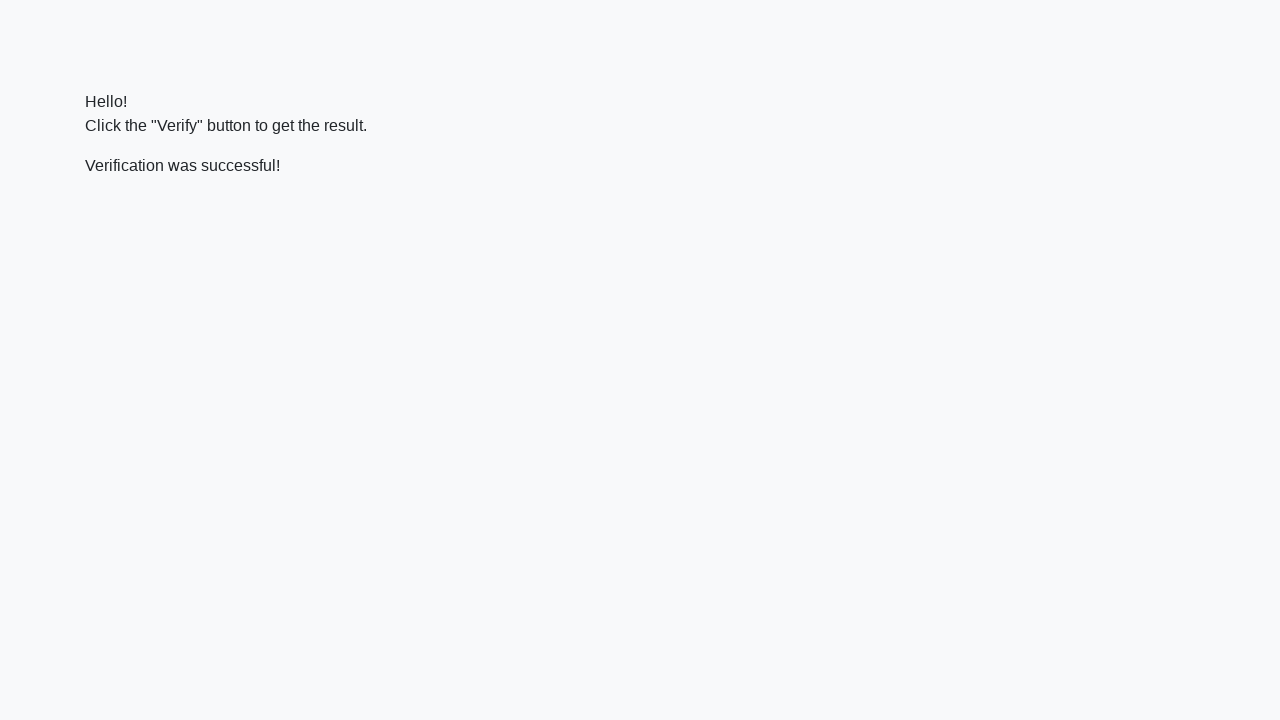